Tests navigating to Shop Products menu, hovering to reveal submenu, and clicking on Pacs product category

Starting URL: https://tide.com/en-us

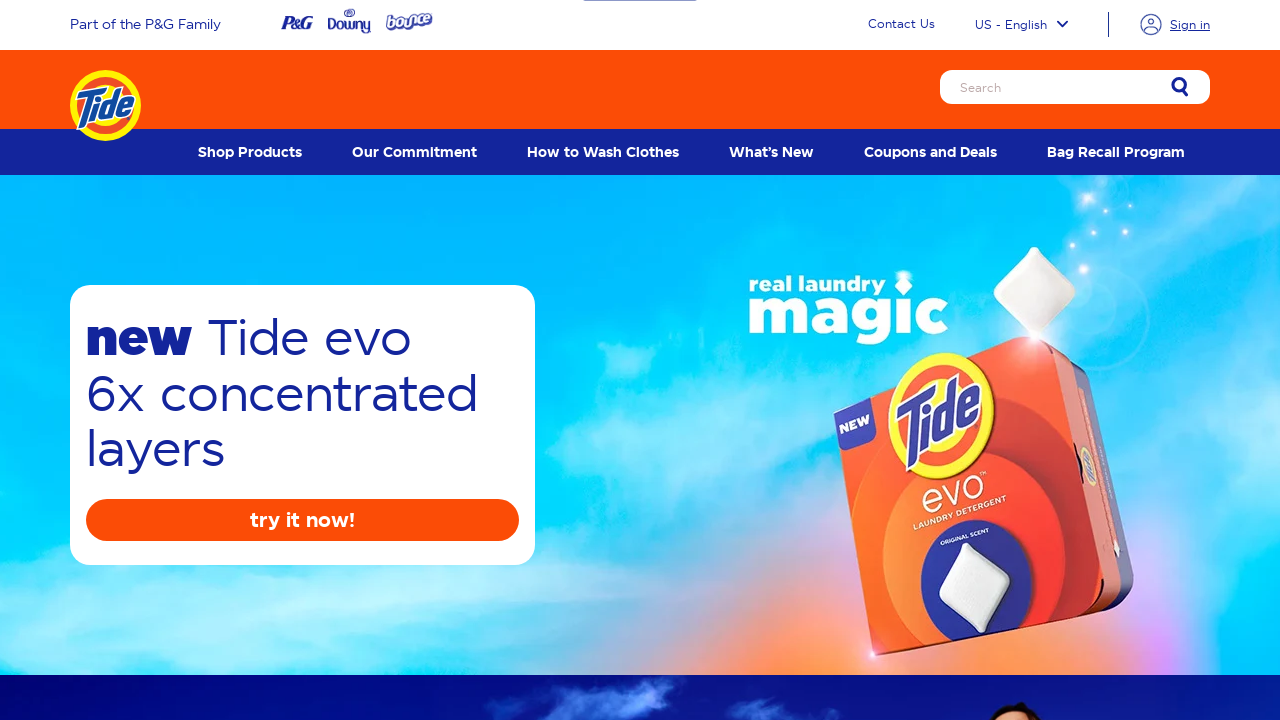

Hovered over Shop Products menu to reveal submenu at (250, 152) on a[data-action-detail='Shop Products']
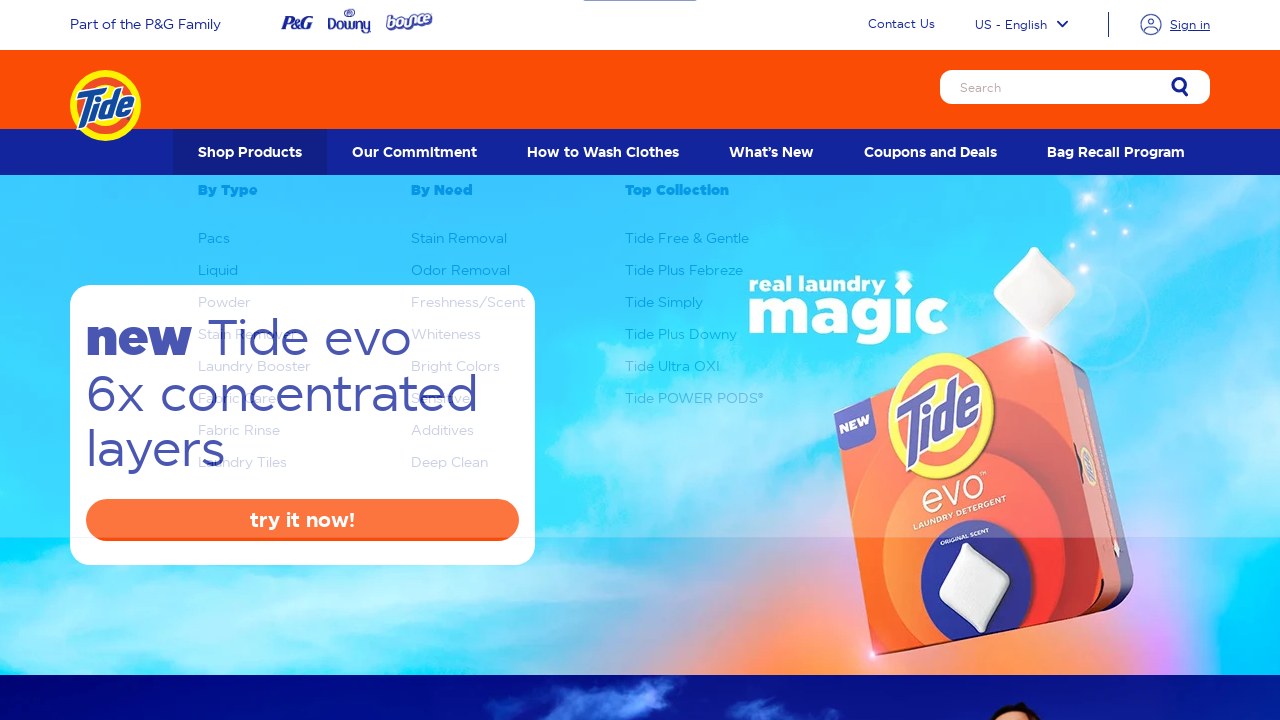

Clicked on Pacs product category from submenu at (214, 238) on xpath=//span[text()='Pacs'][1]
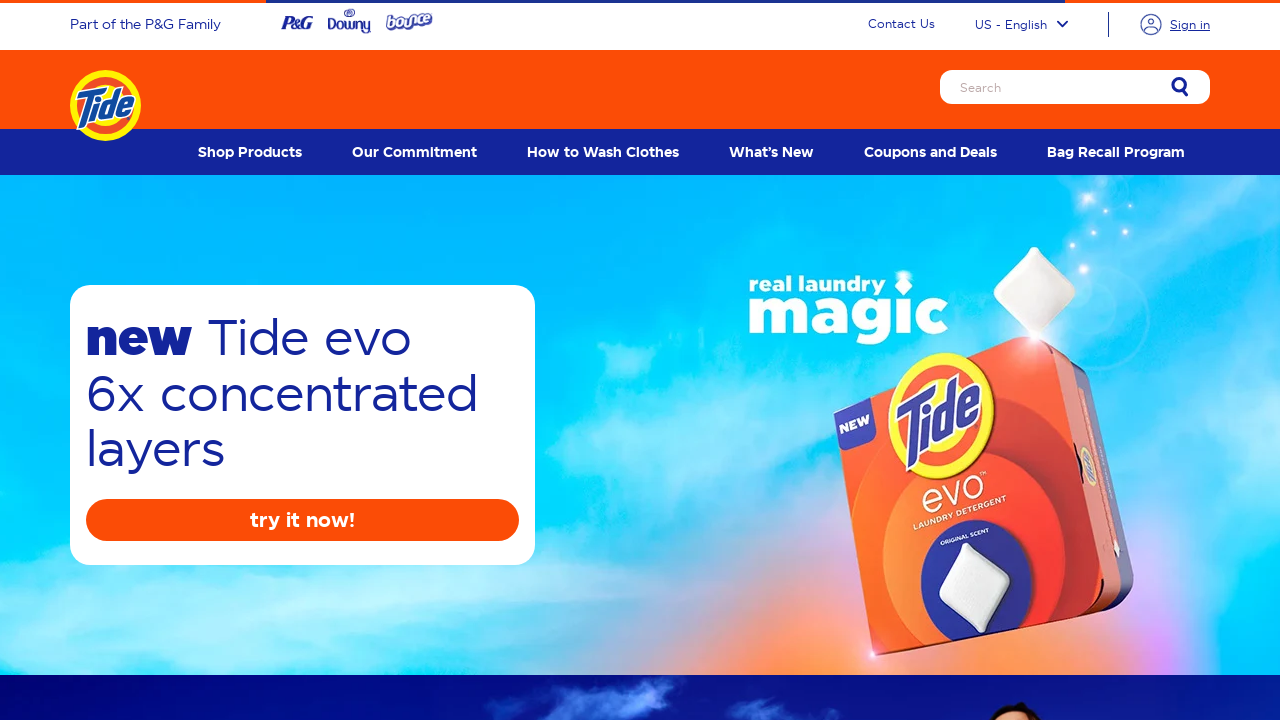

Page loaded and network idle
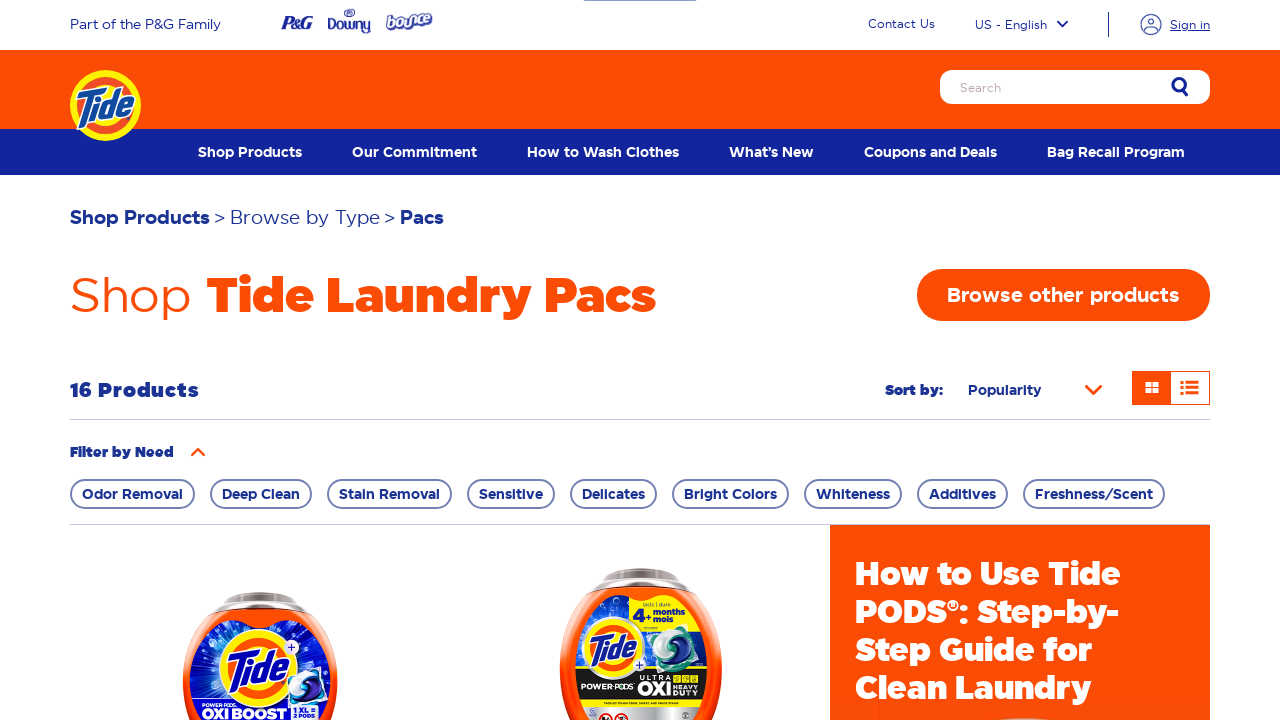

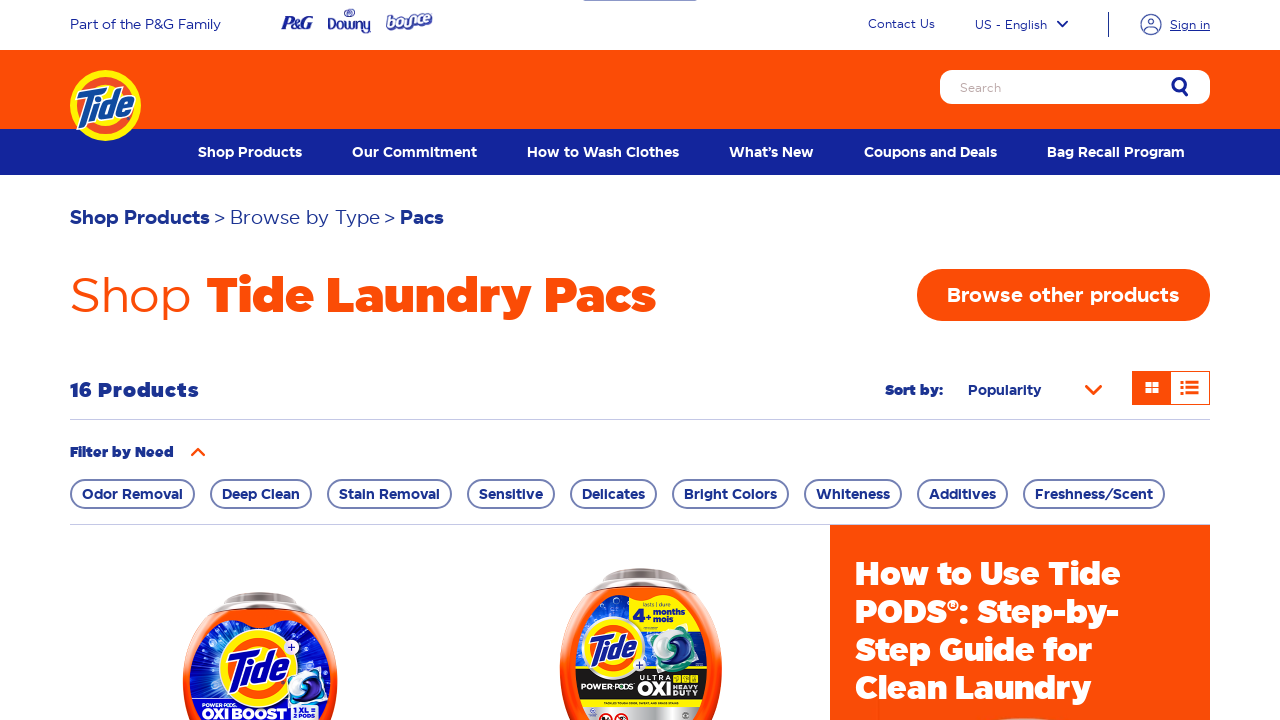